Tests that entering an invalid email address on the VWO free trial signup form displays an appropriate error message after clicking the submit button

Starting URL: https://vwo.com/free-trial

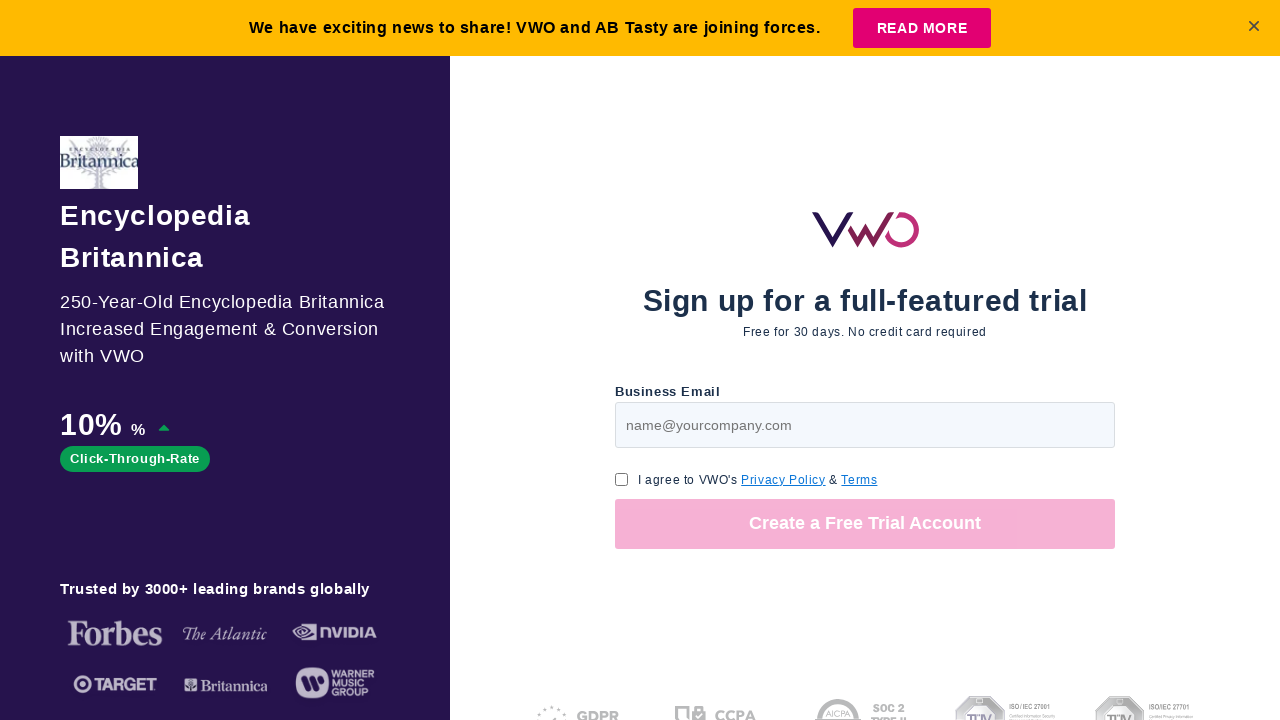

Filled email field with invalid email '987656789dasdasd' on #page-v1-step1-email
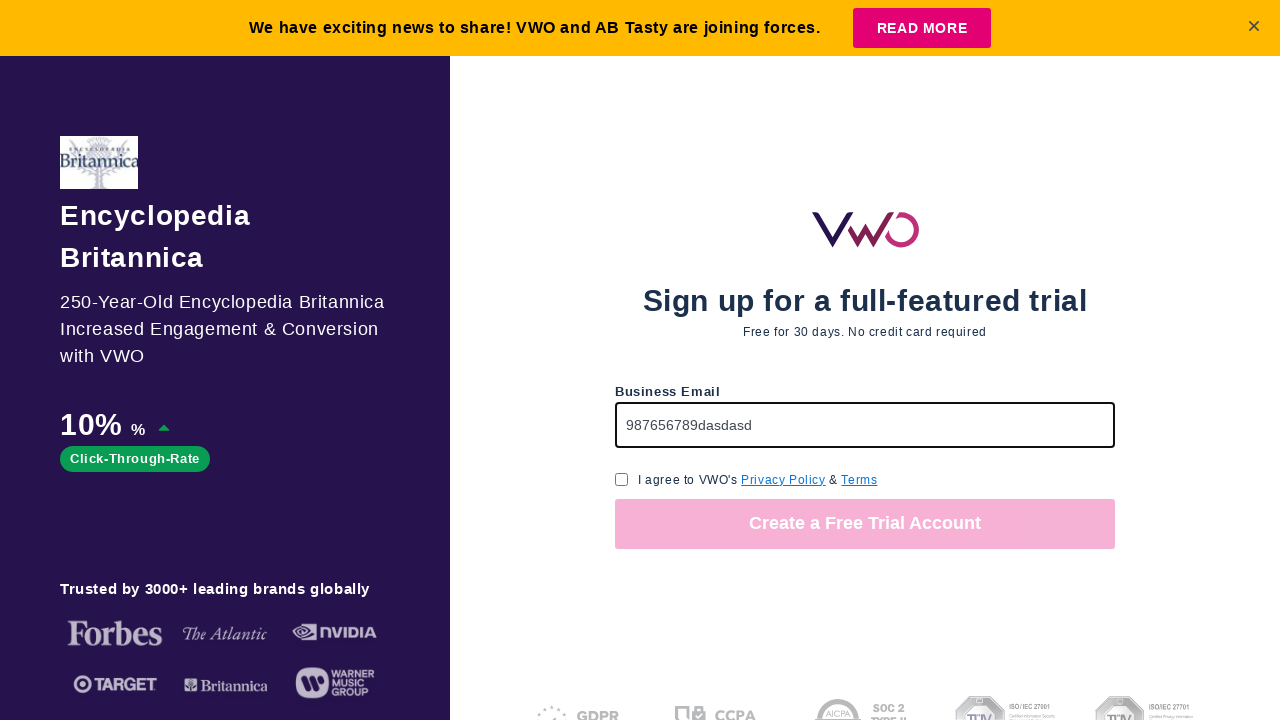

Clicked GDPR consent checkbox at (622, 479) on input[name='gdpr_consent_checkbox']
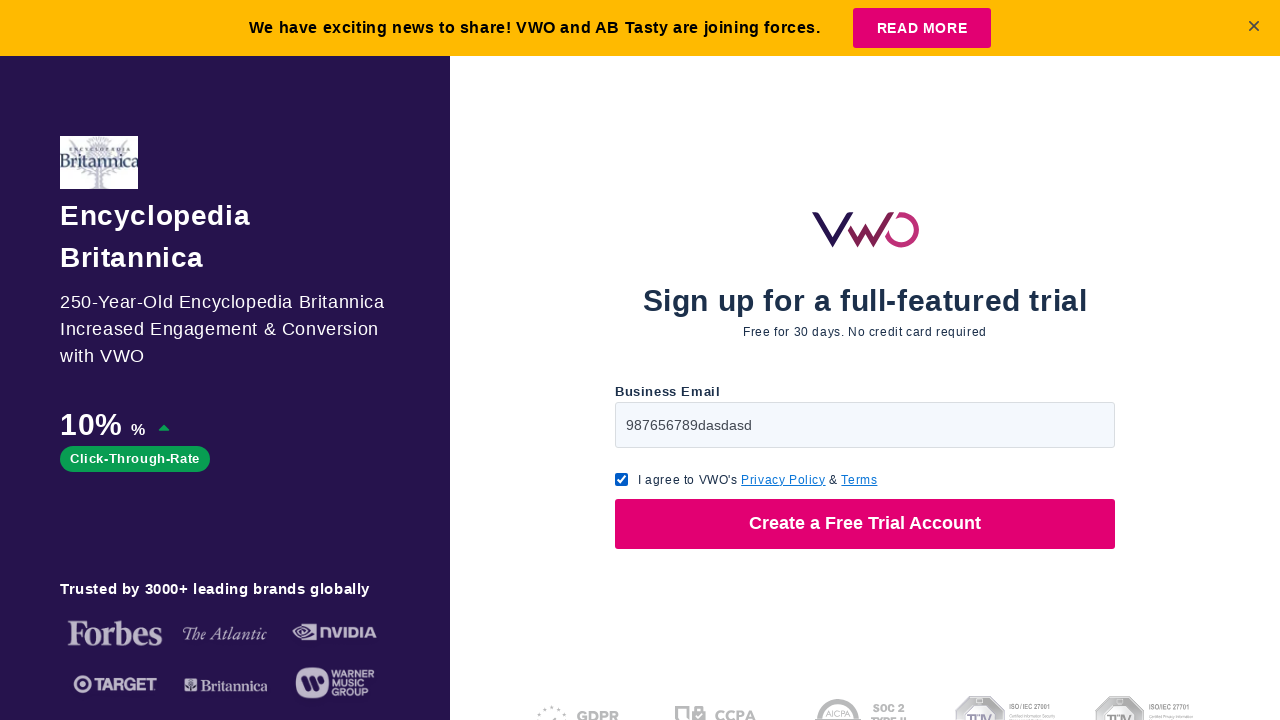

Clicked submit button at (865, 524) on button >> nth=0
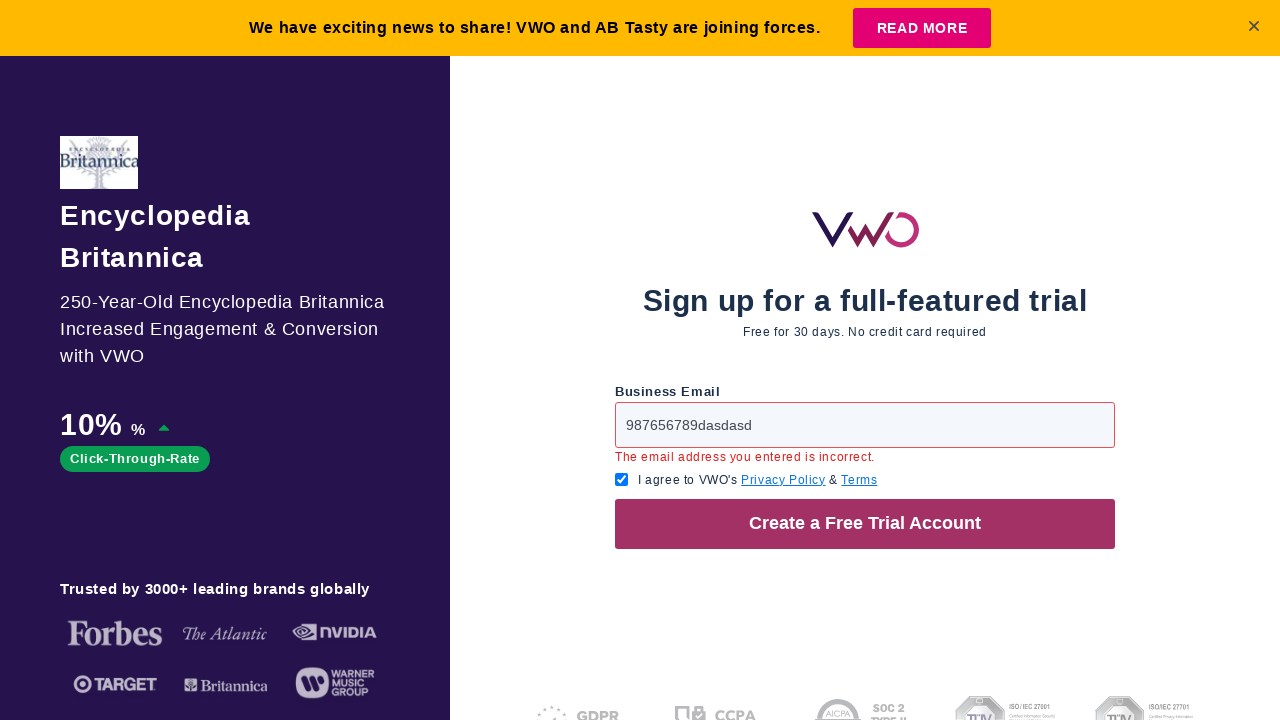

Error message appeared for invalid email
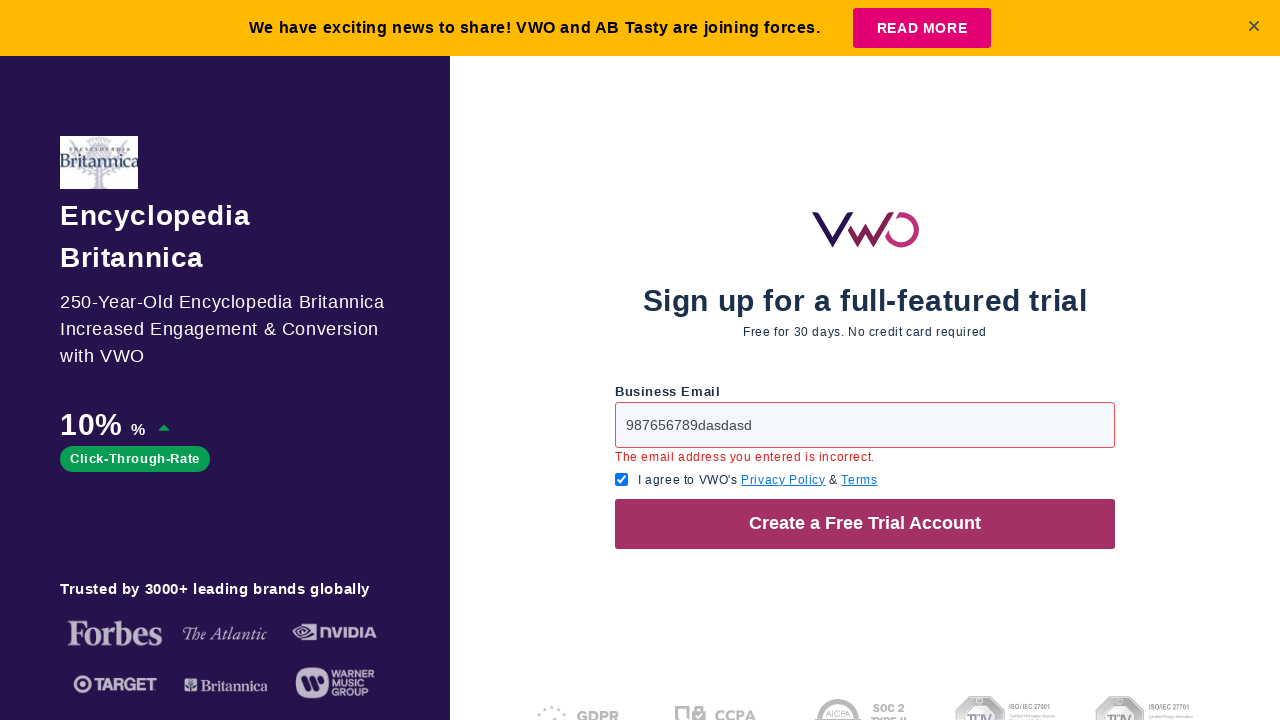

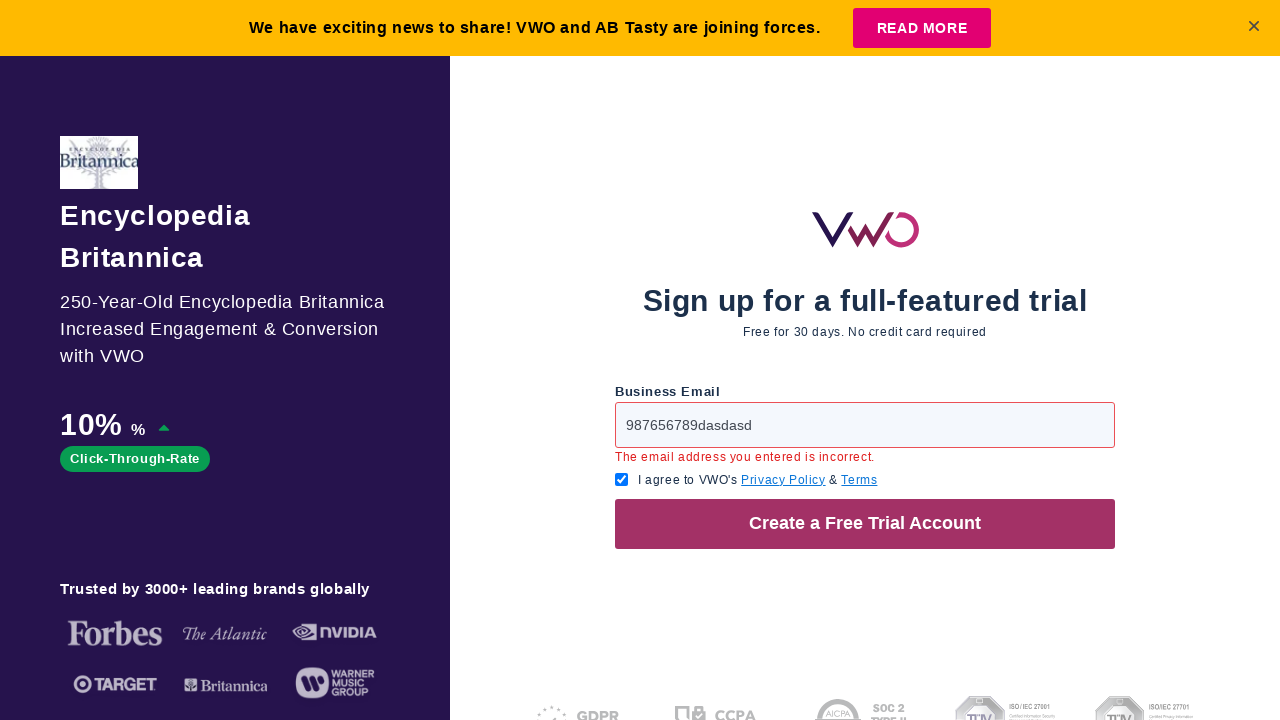